Navigates to GreensTech selenium course content, clicks on the Selenium Test Papers section, right-clicks on DAY 6 TASK link, and uses keyboard navigation to select an option from the context menu

Starting URL: http://greenstech.in/selenium-course-content.html

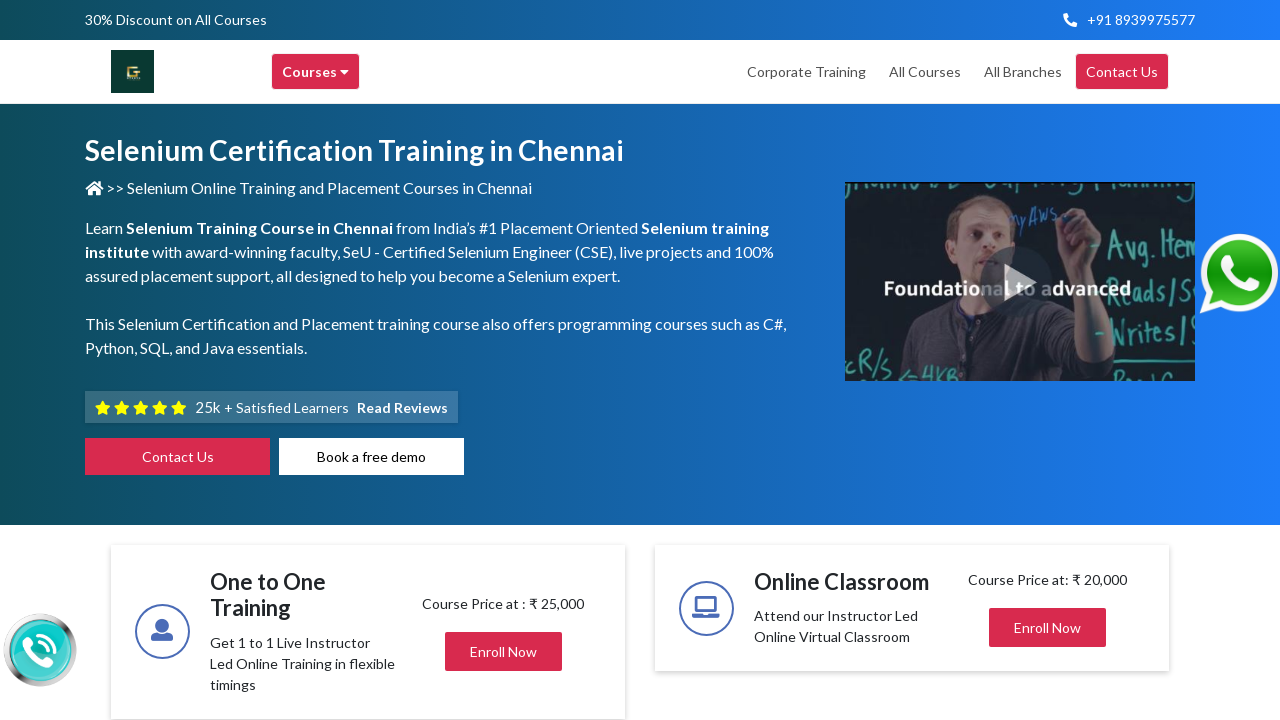

Navigated to GreensTech selenium course content page
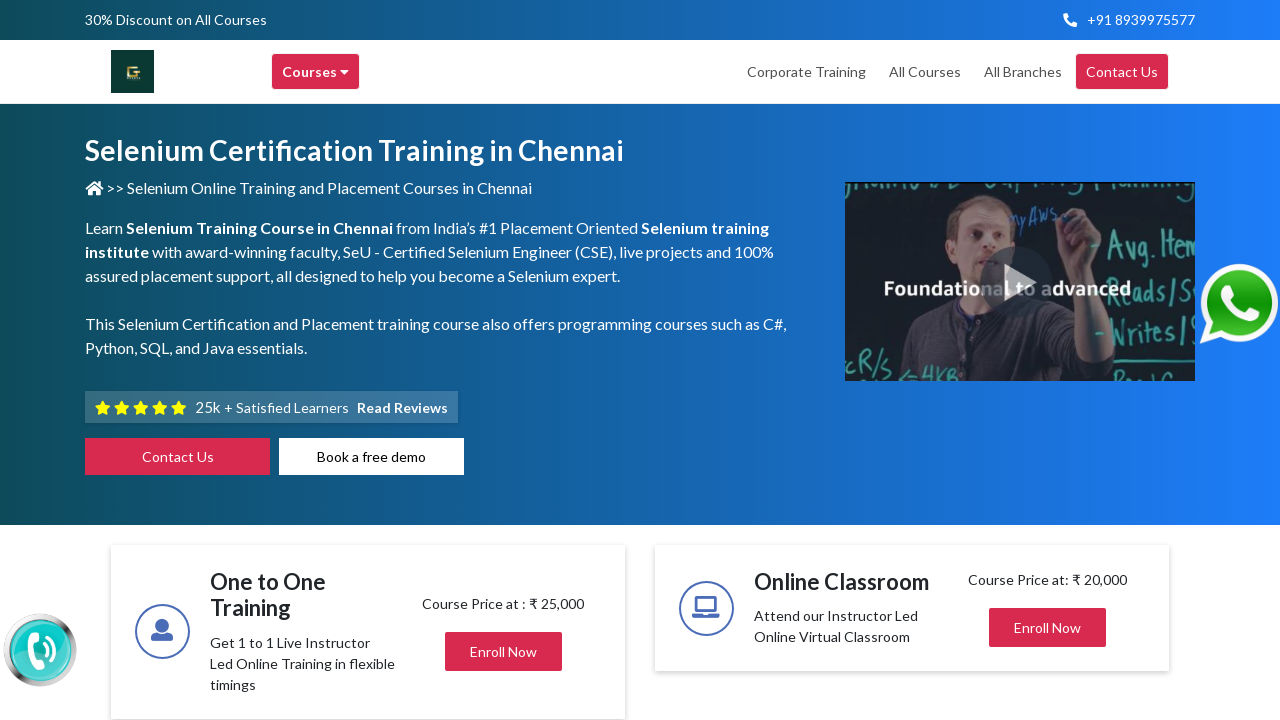

Clicked on Selenium Test Papers accordion section at (1028, 361) on (//h2[@class='mb-0'])[5]
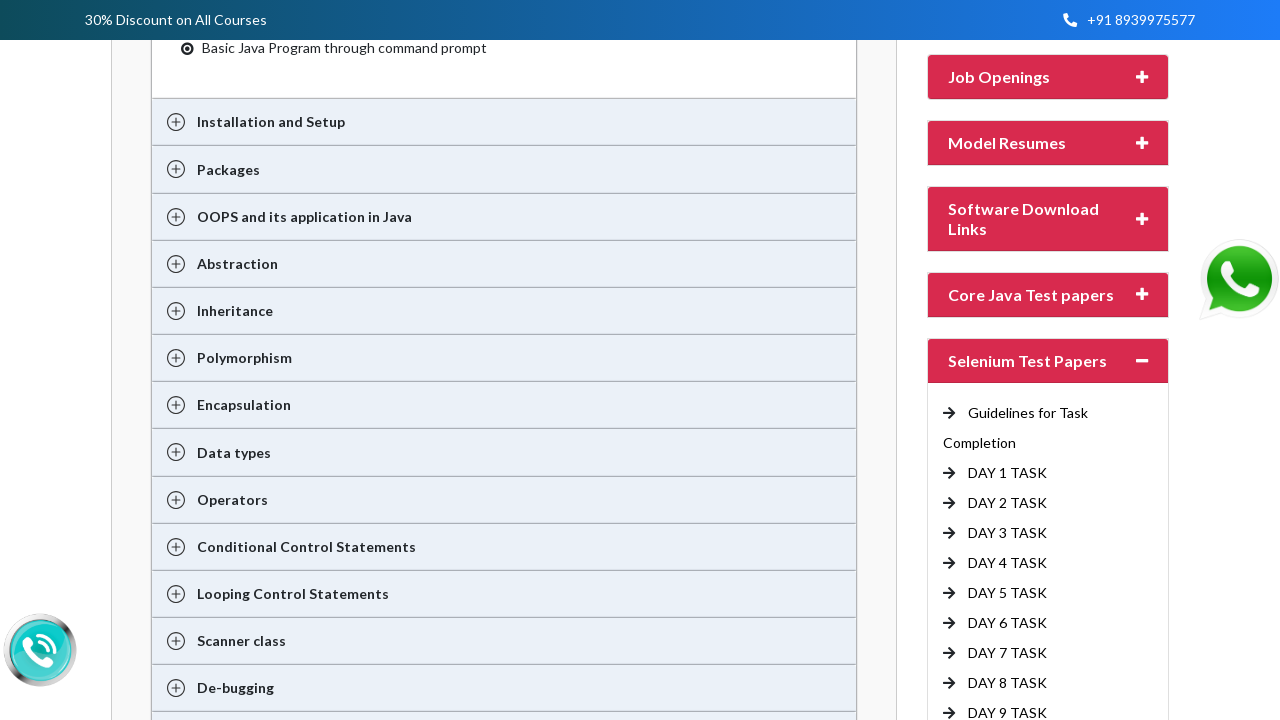

Waited for Selenium Test Papers section to expand
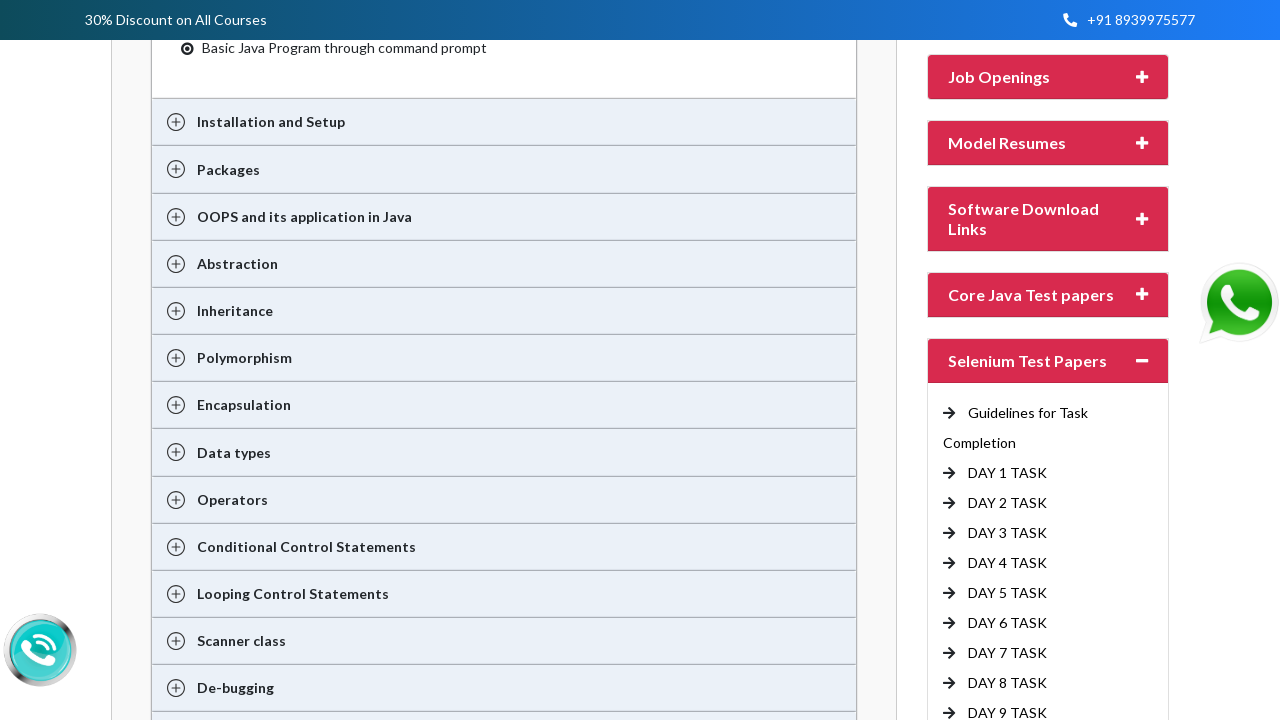

Right-clicked on DAY 6 TASK link to open context menu at (1008, 623) on //a[contains(text(),' DAY 6 TASK')]
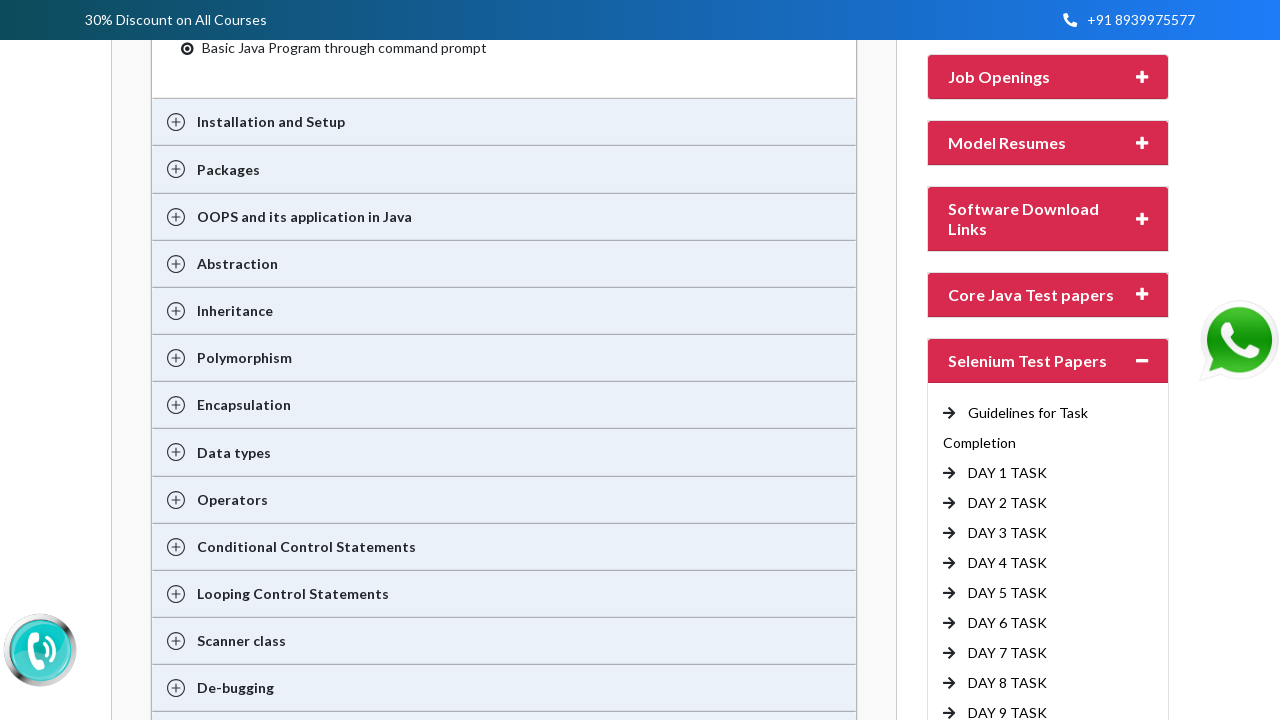

Waited for context menu to appear
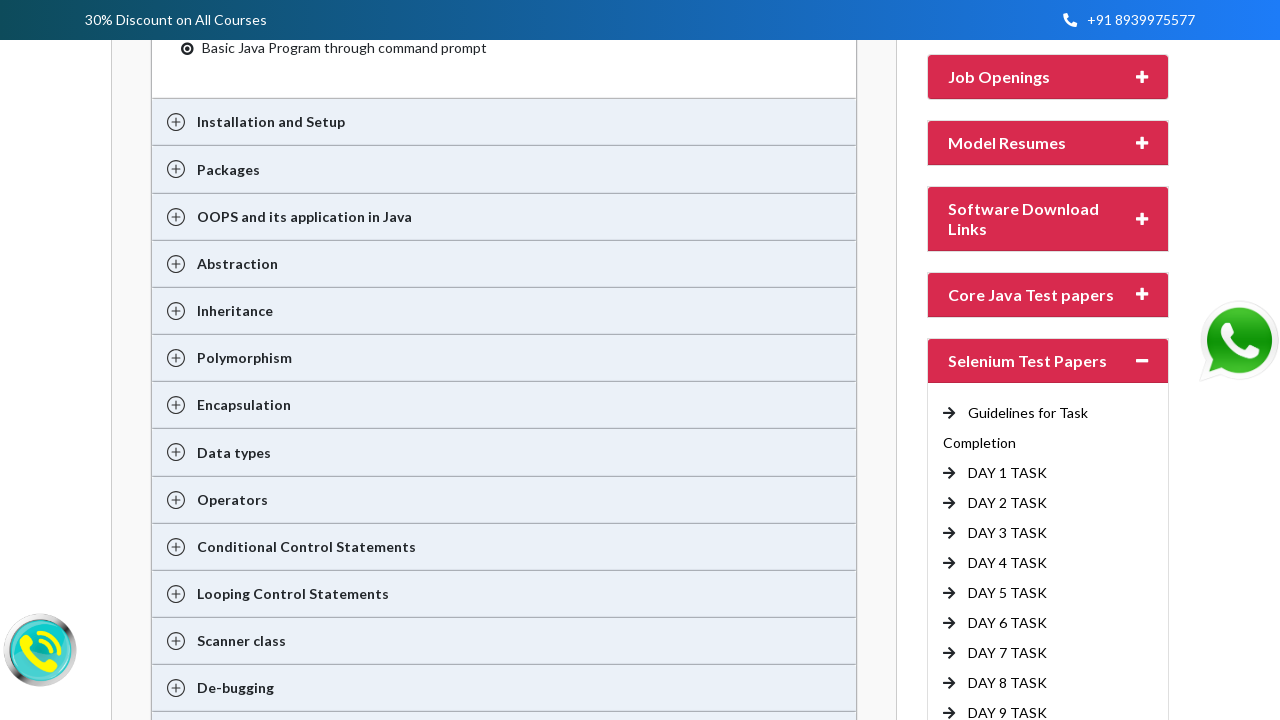

Pressed ArrowDown in context menu (iteration 1/6)
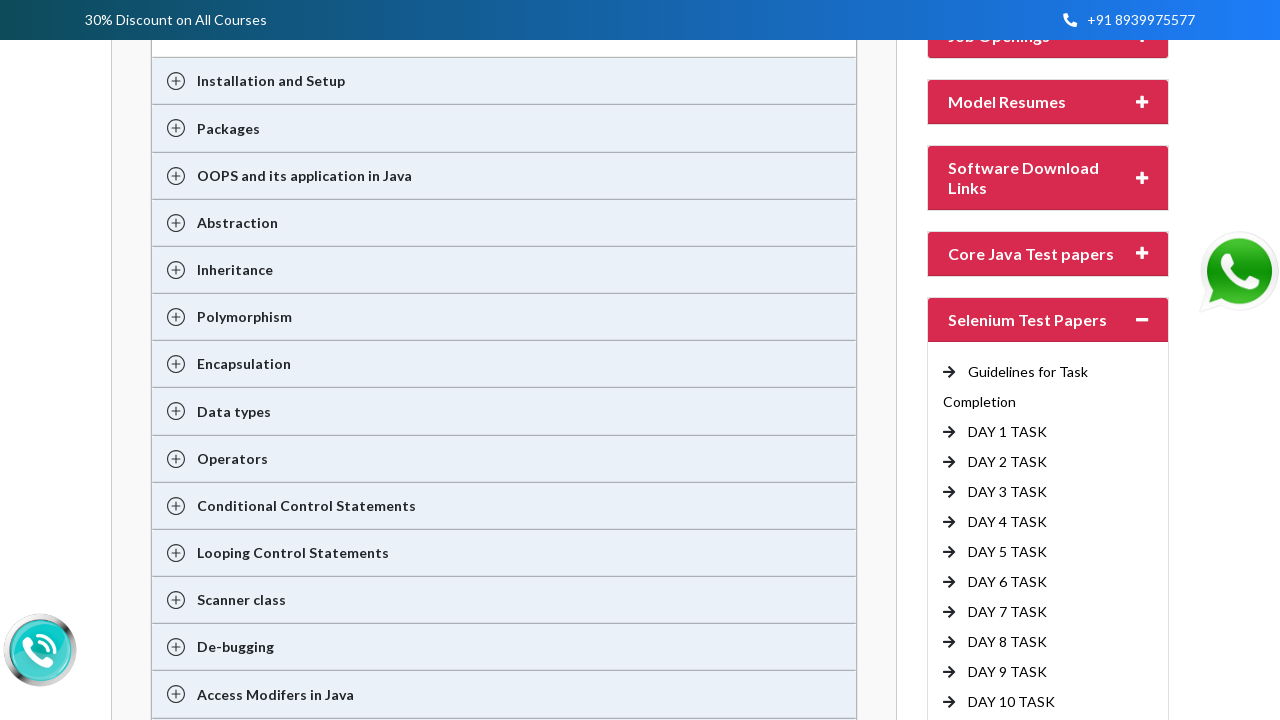

Waited after pressing ArrowDown (iteration 1/6)
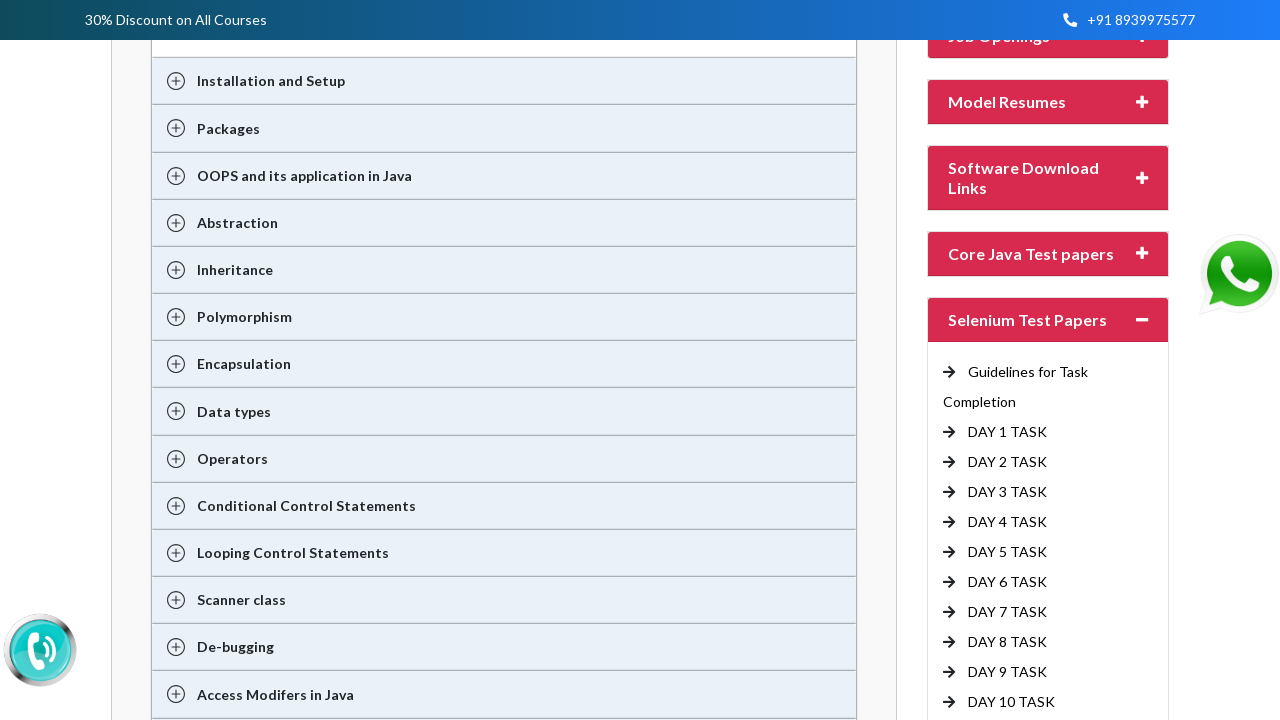

Pressed ArrowDown in context menu (iteration 2/6)
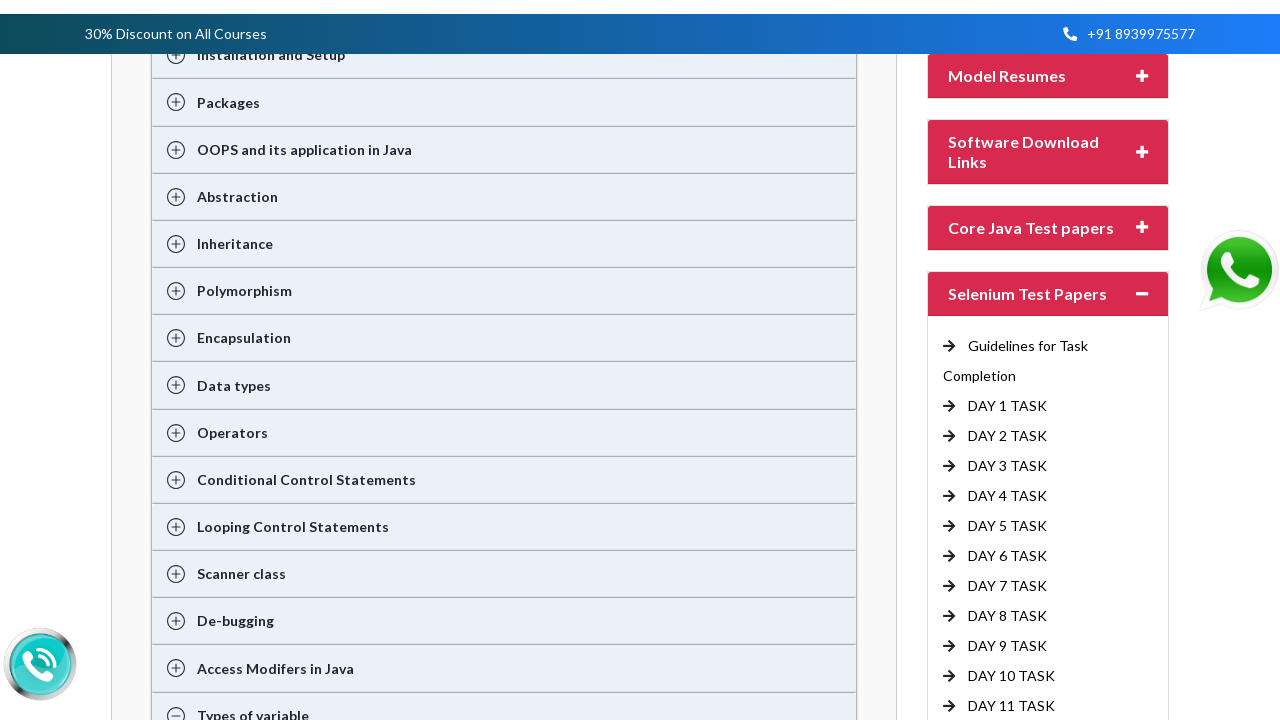

Waited after pressing ArrowDown (iteration 2/6)
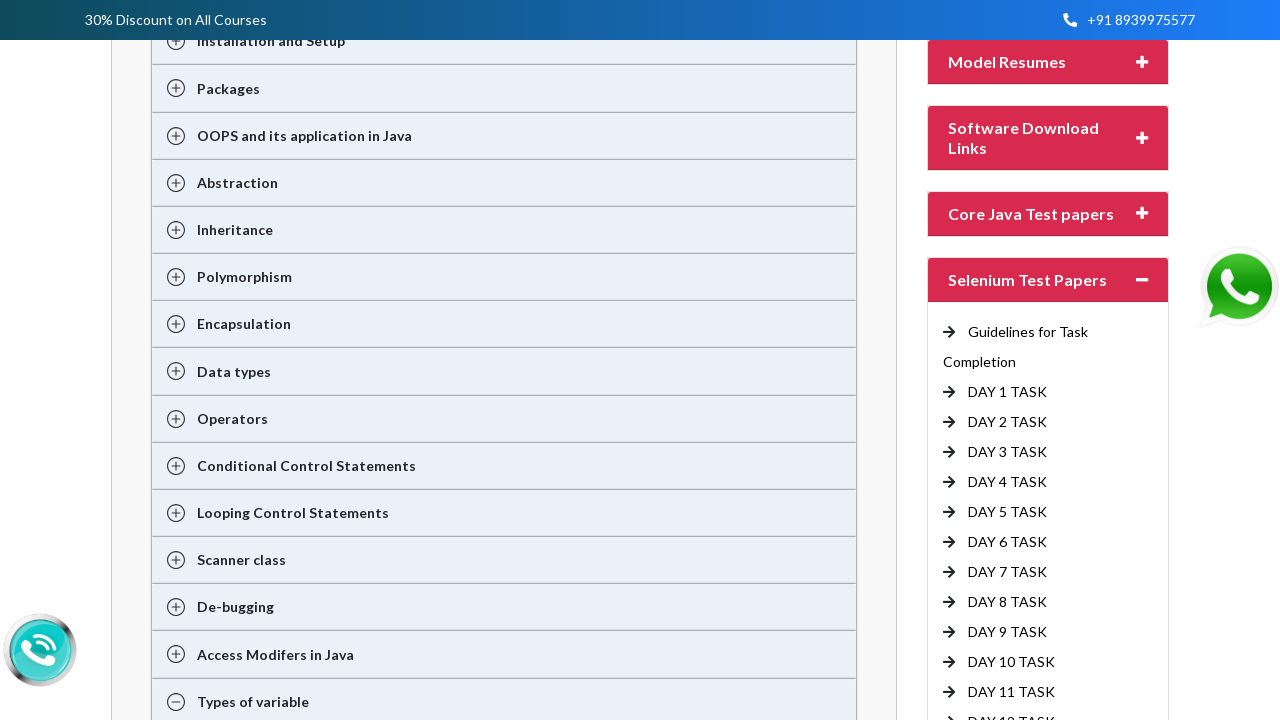

Pressed ArrowDown in context menu (iteration 3/6)
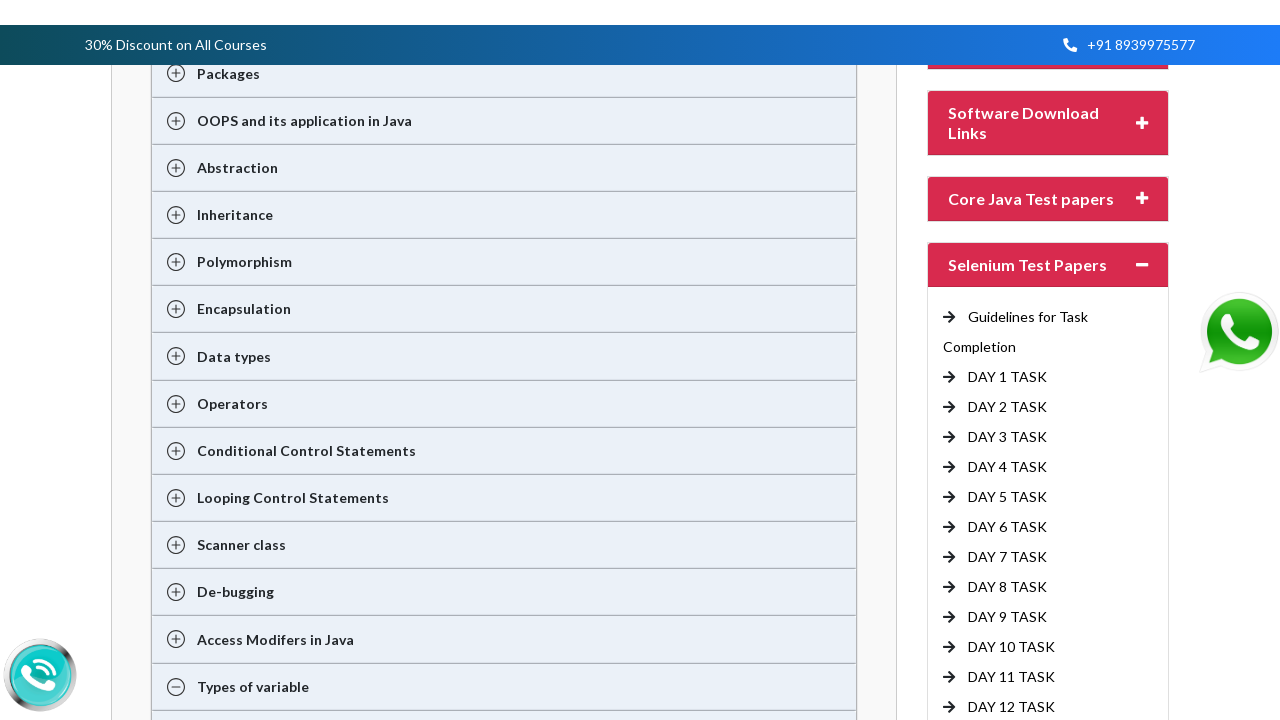

Waited after pressing ArrowDown (iteration 3/6)
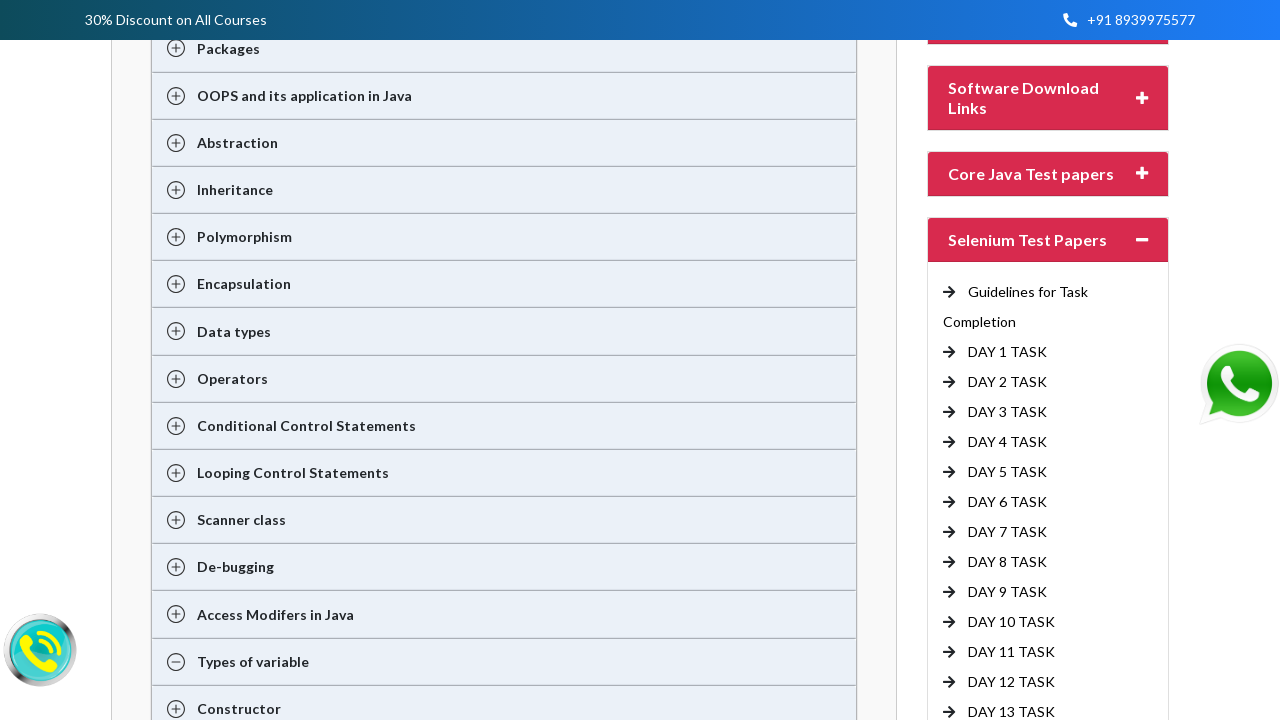

Pressed ArrowDown in context menu (iteration 4/6)
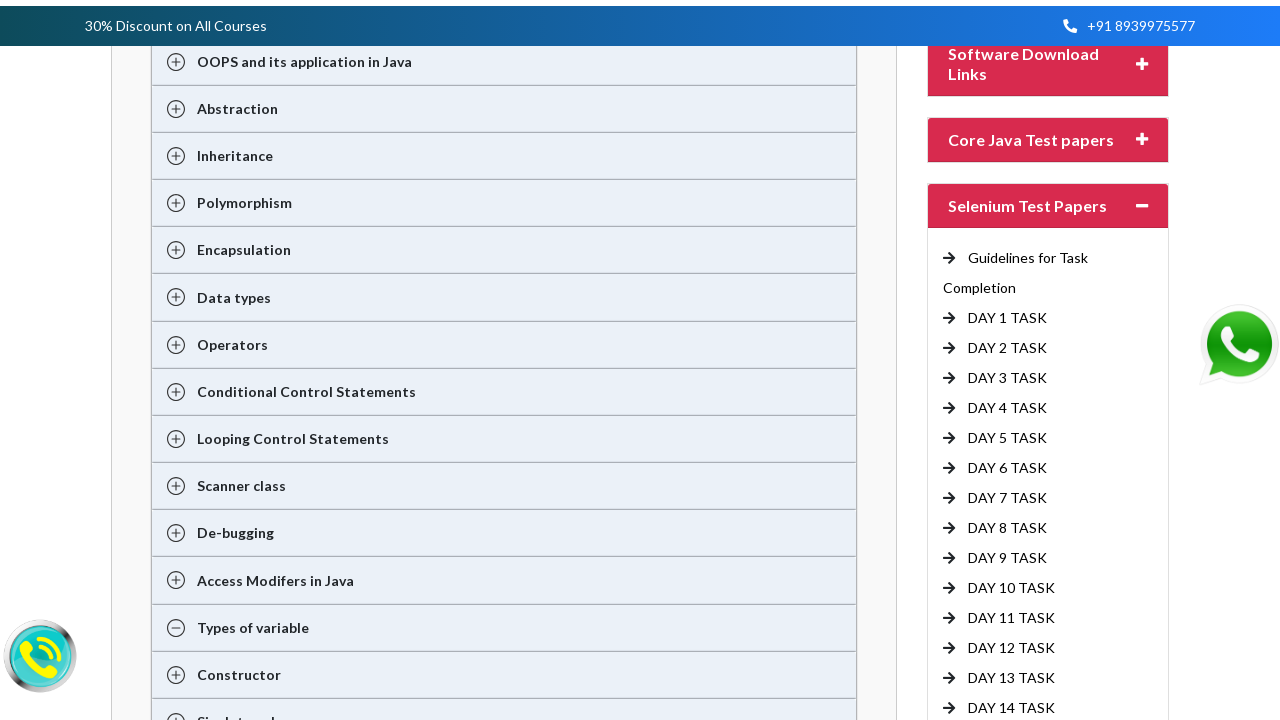

Waited after pressing ArrowDown (iteration 4/6)
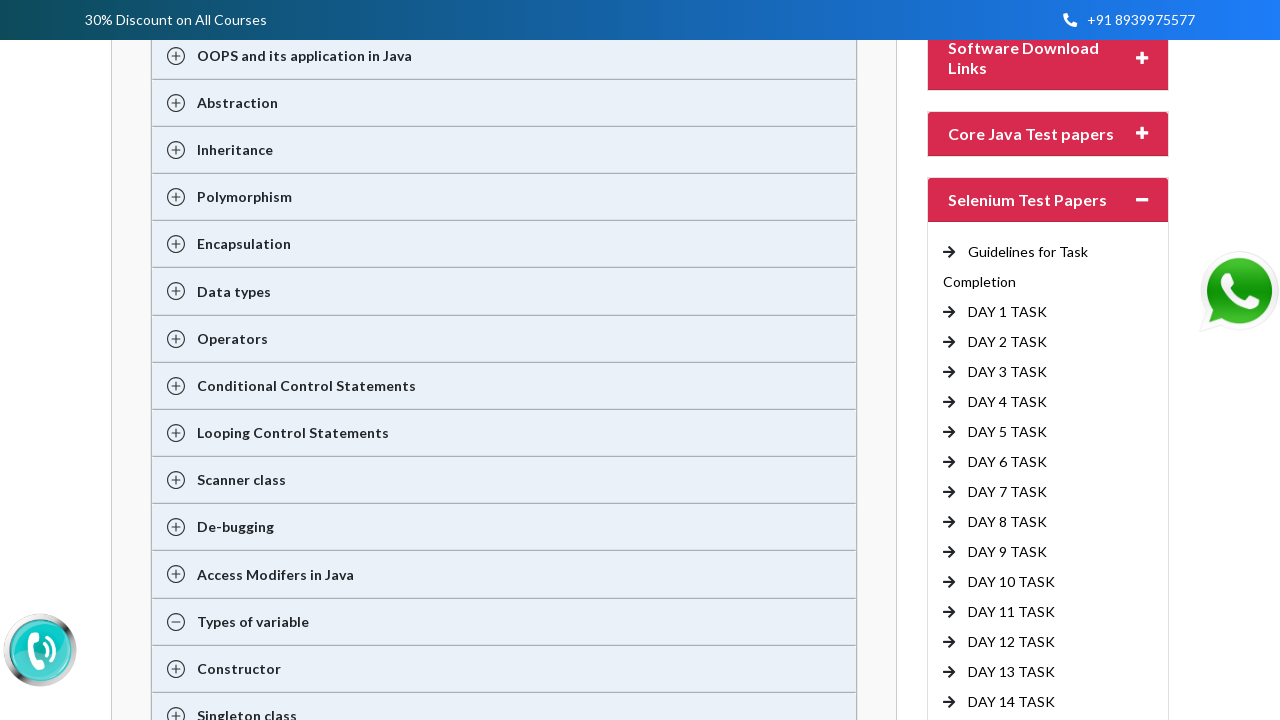

Pressed ArrowDown in context menu (iteration 5/6)
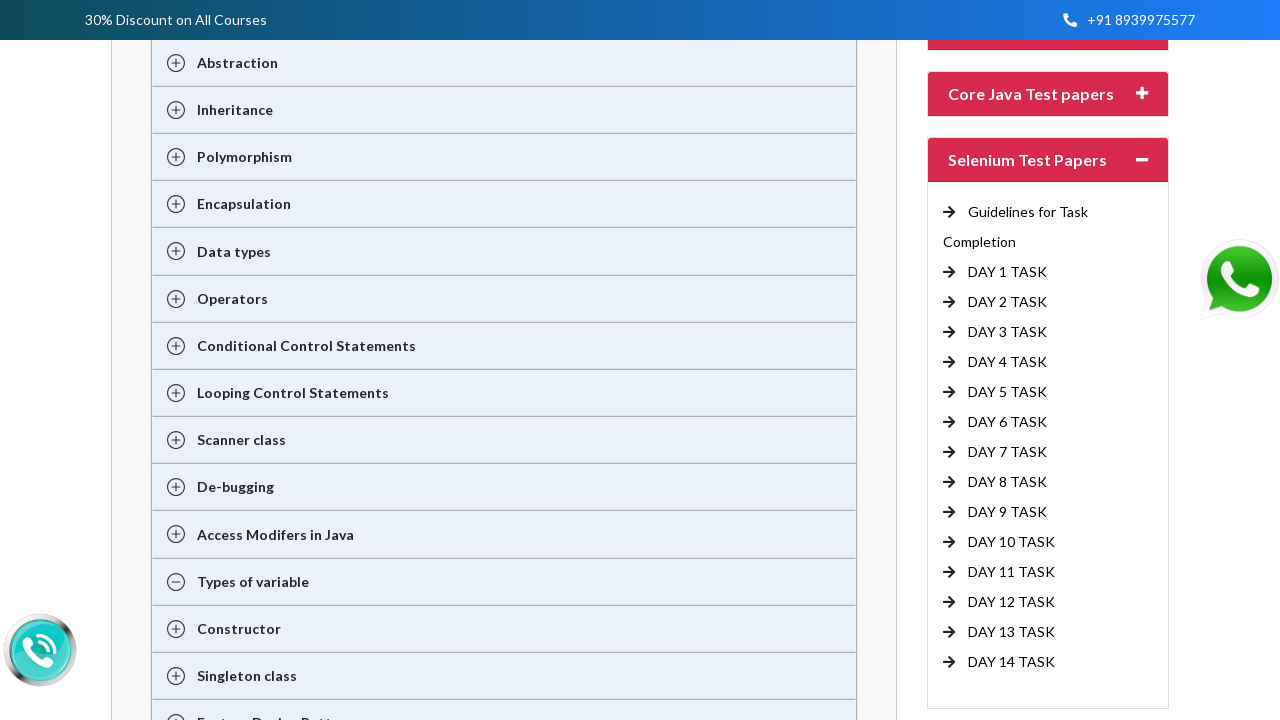

Waited after pressing ArrowDown (iteration 5/6)
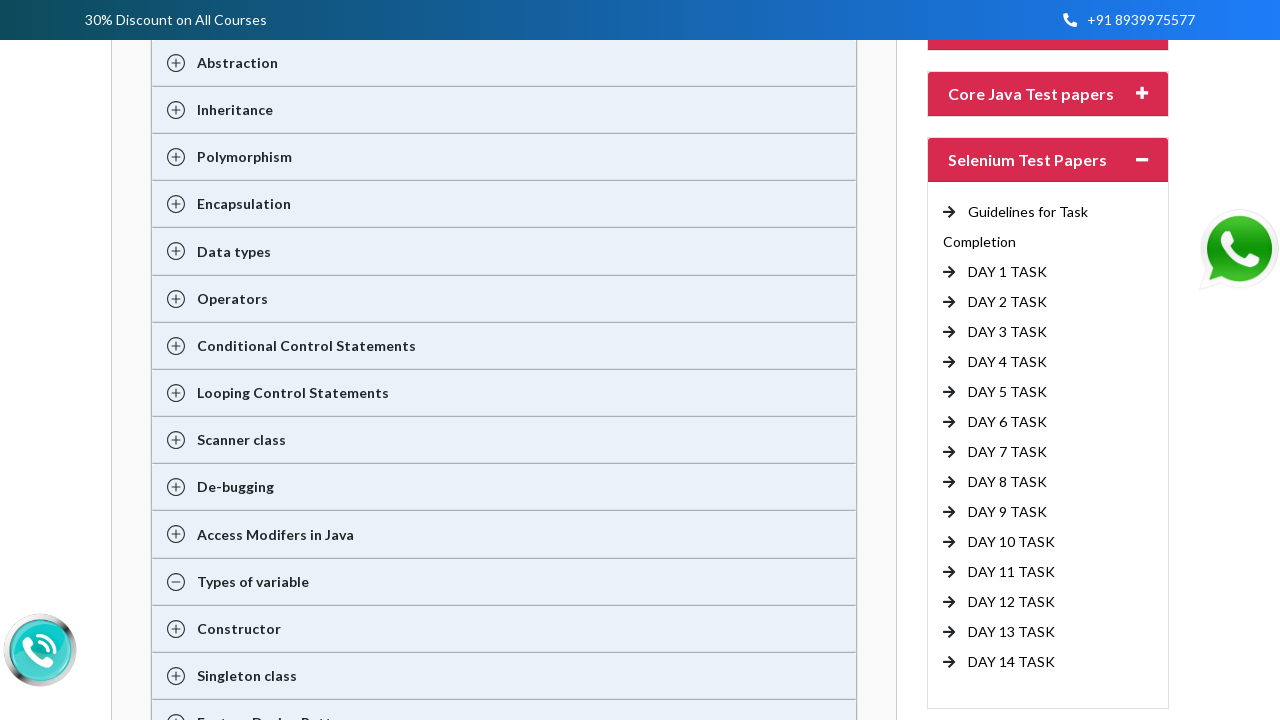

Pressed ArrowDown in context menu (iteration 6/6)
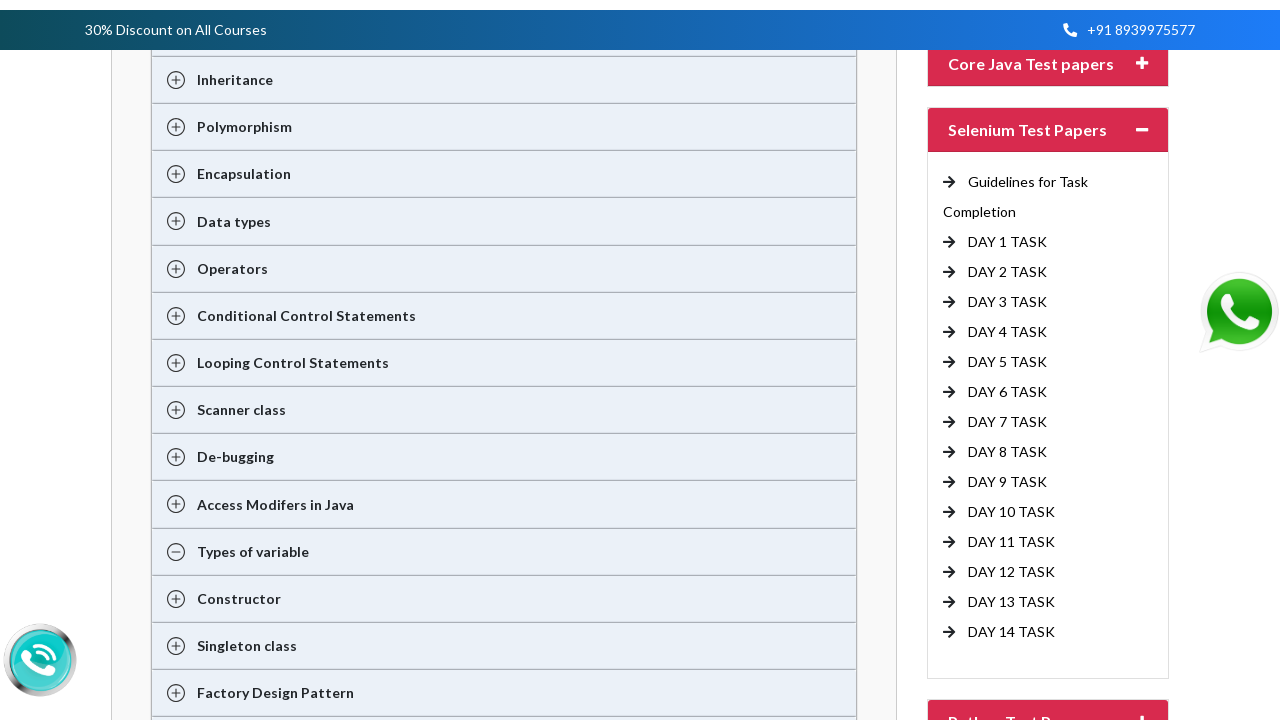

Waited after pressing ArrowDown (iteration 6/6)
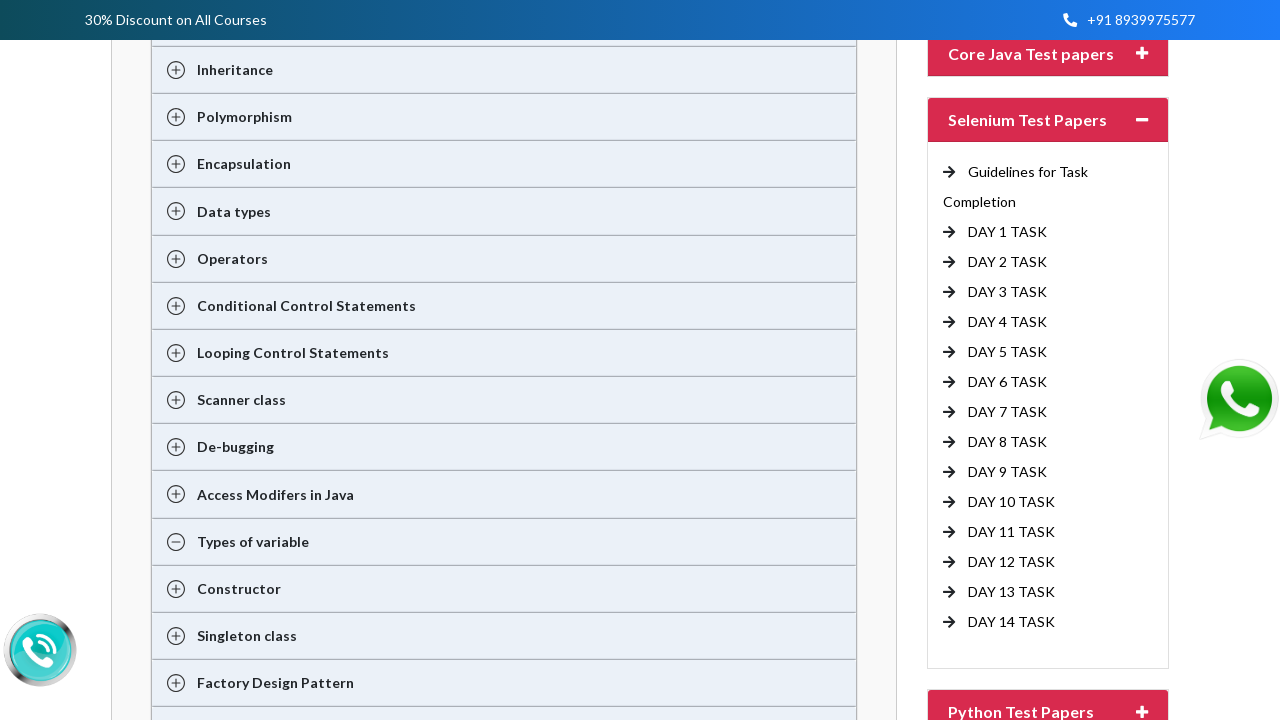

Pressed Enter to select the context menu option
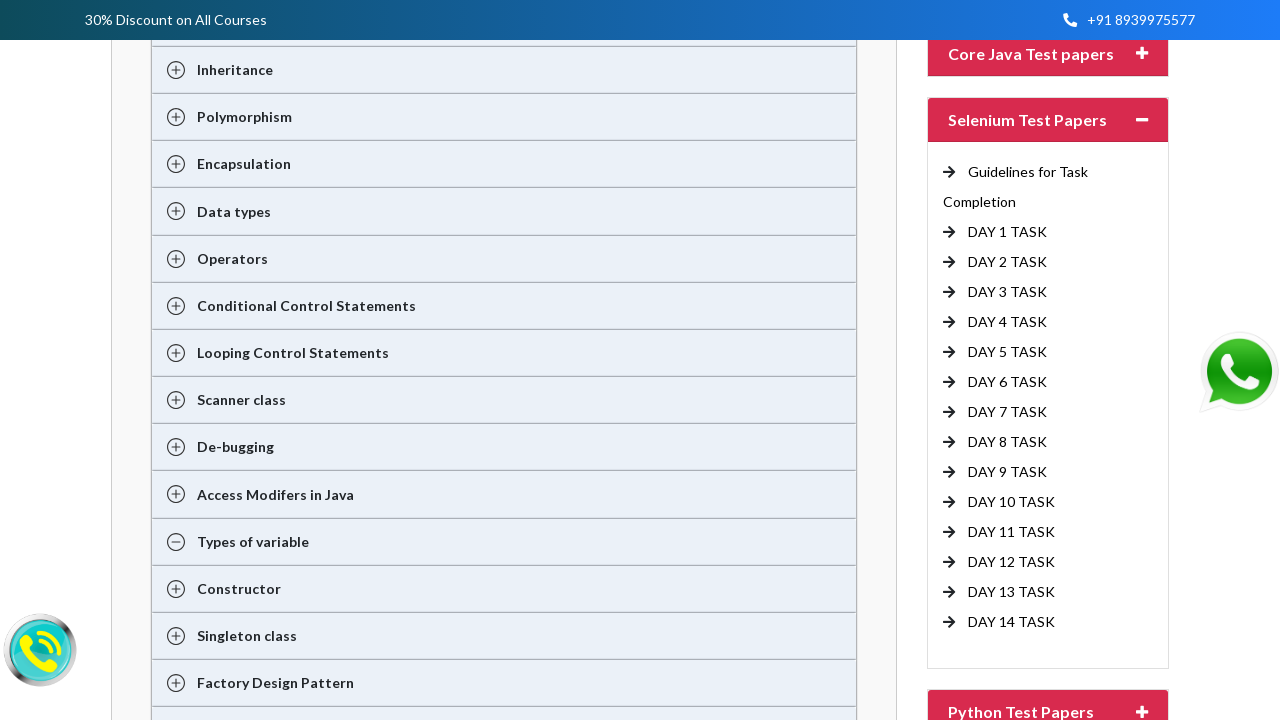

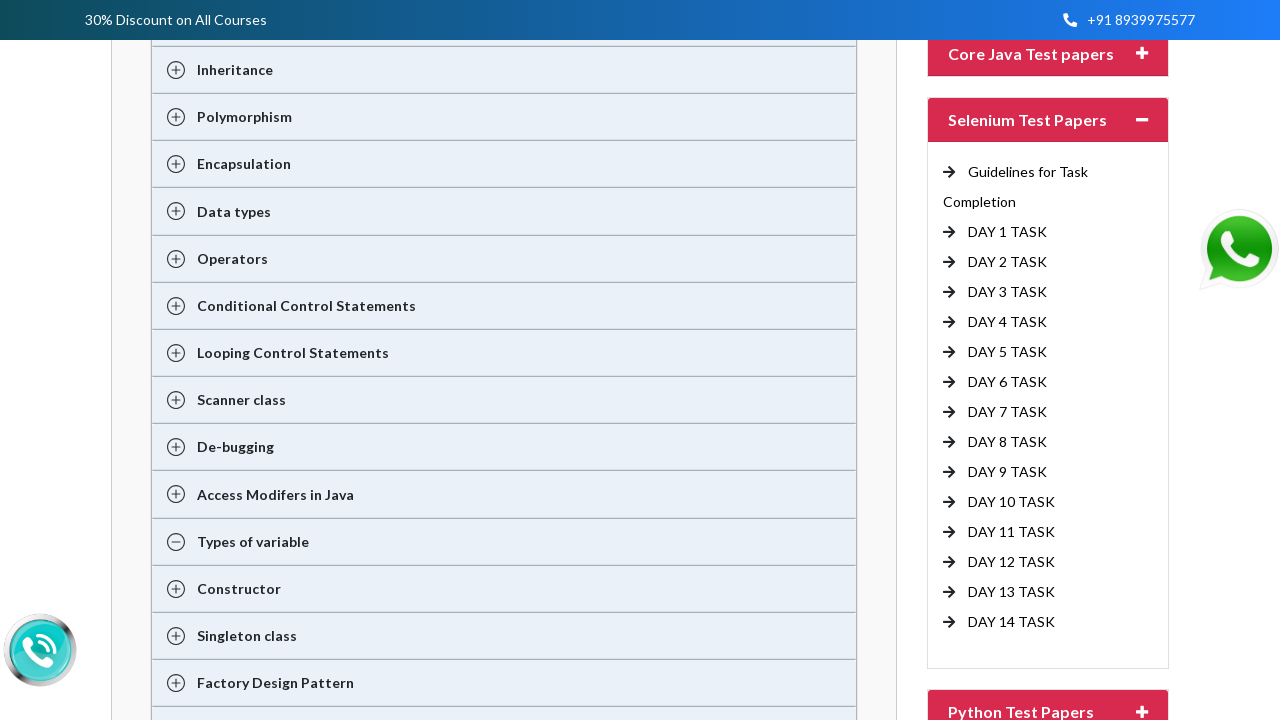